Tests tooltip functionality by hovering over various elements including a button, input field, and text links, and also fills the input field

Starting URL: https://demoqa.com/tool-tips

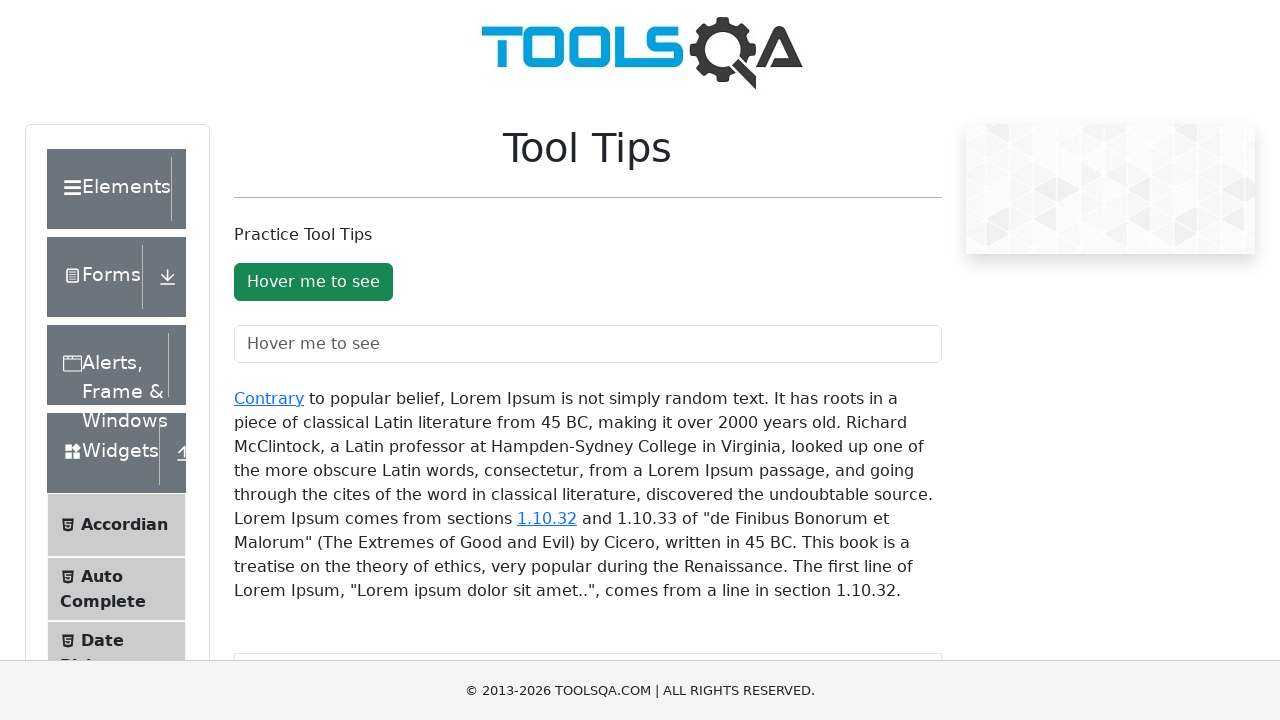

Hovered over the tooltip button at (313, 282) on #toolTipButton
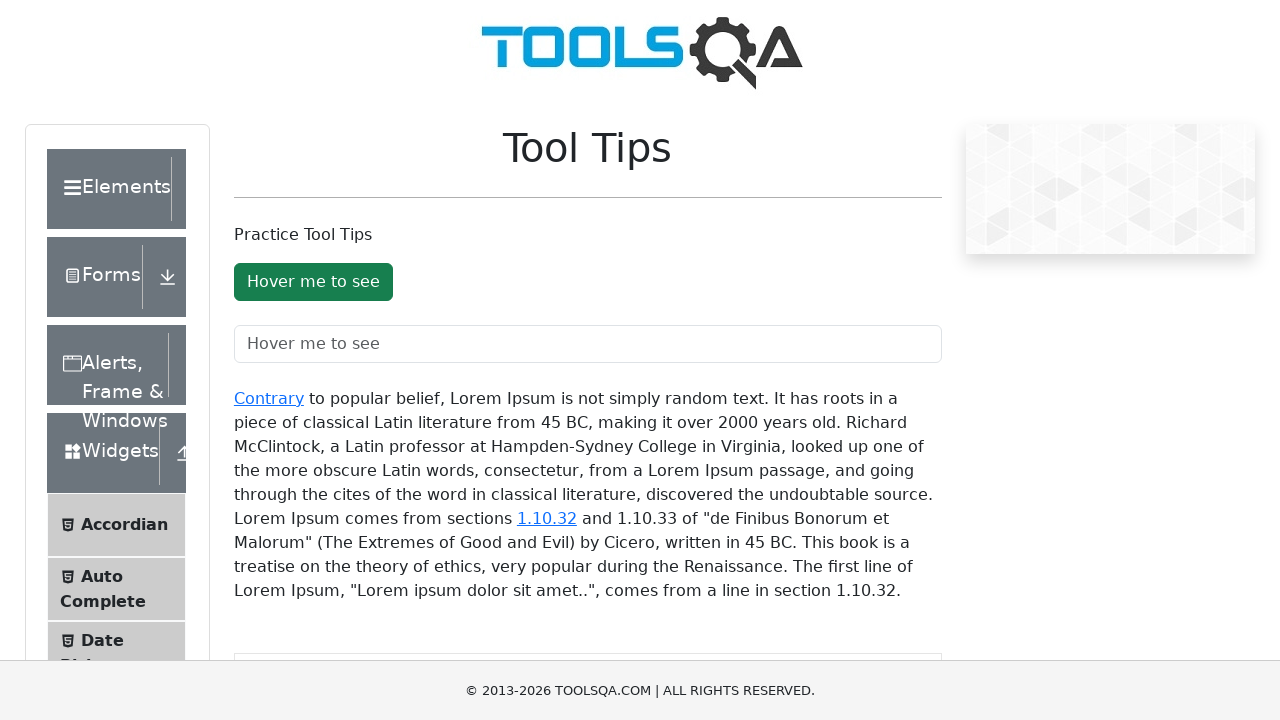

Hovered over the input field to trigger tooltip at (588, 344) on #toolTipTextField
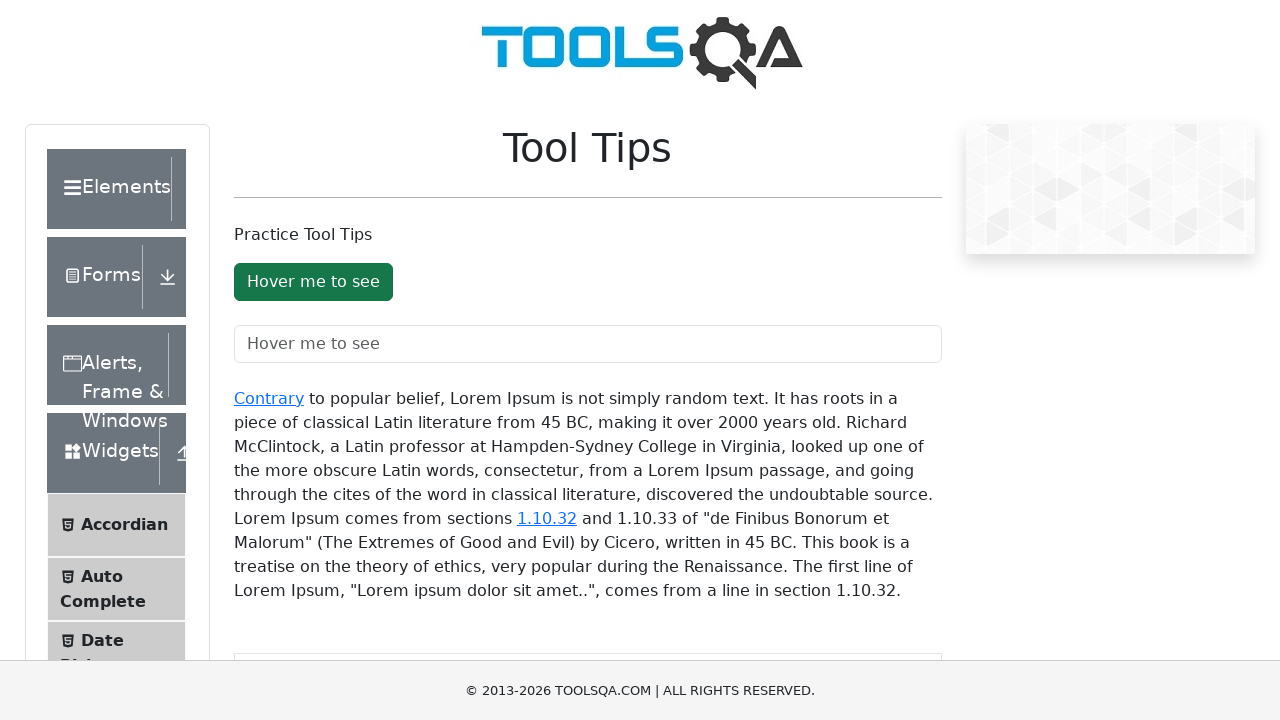

Filled input field with 'Let's Goo' on #toolTipTextField
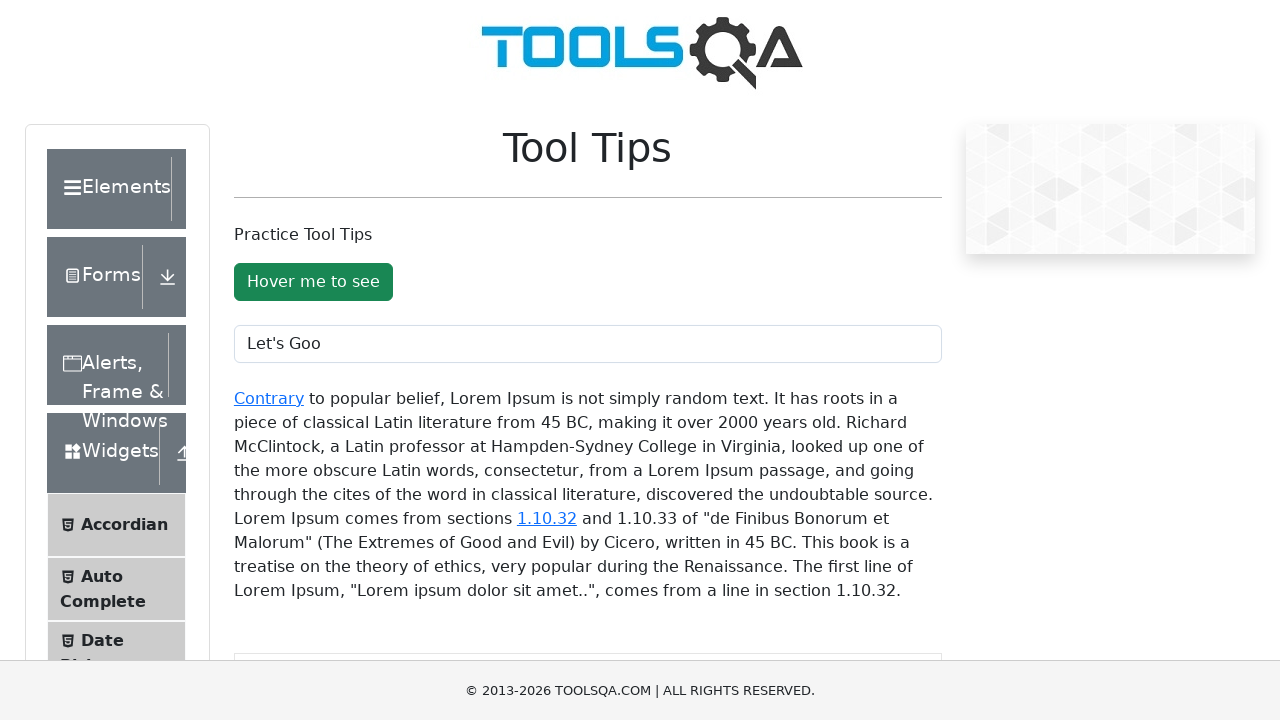

Hovered over the 'Contrary' text link to trigger tooltip at (269, 398) on xpath=//*[@id='texToolTopContainer']/a[1]
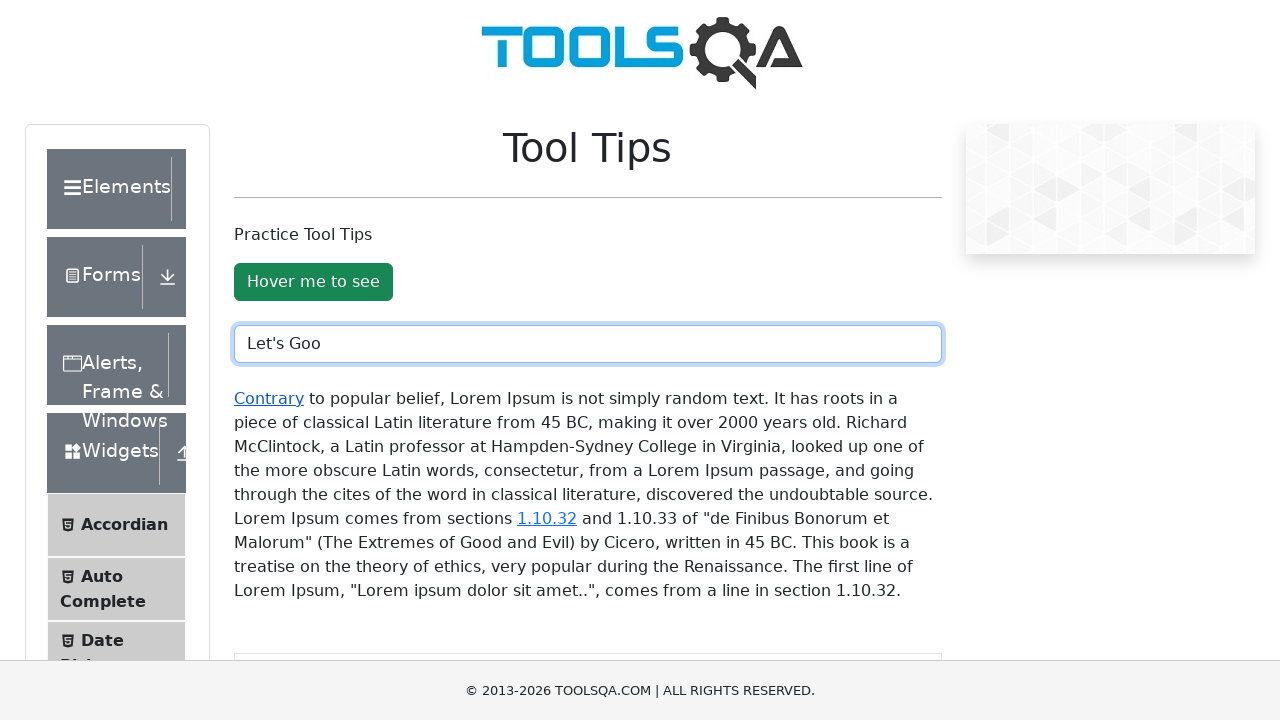

Hovered over the '1.10.32' text link to trigger tooltip at (547, 518) on xpath=//*[@id='texToolTopContainer']/a[2]
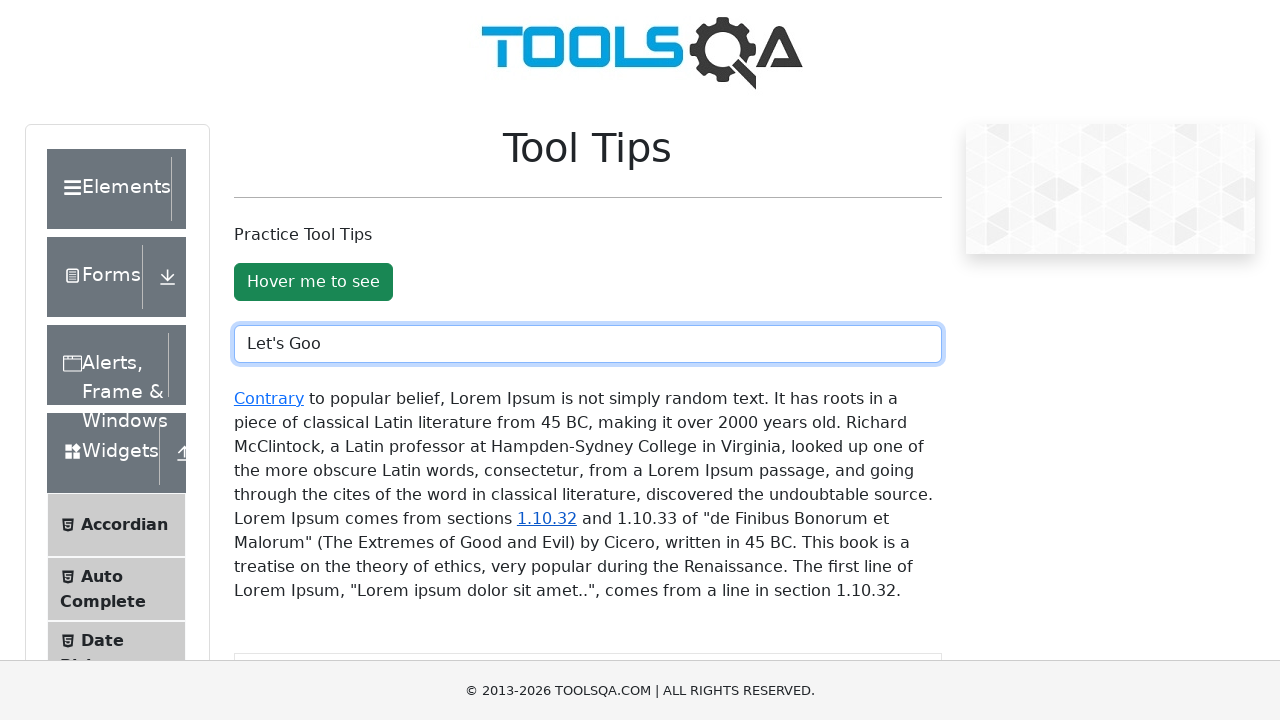

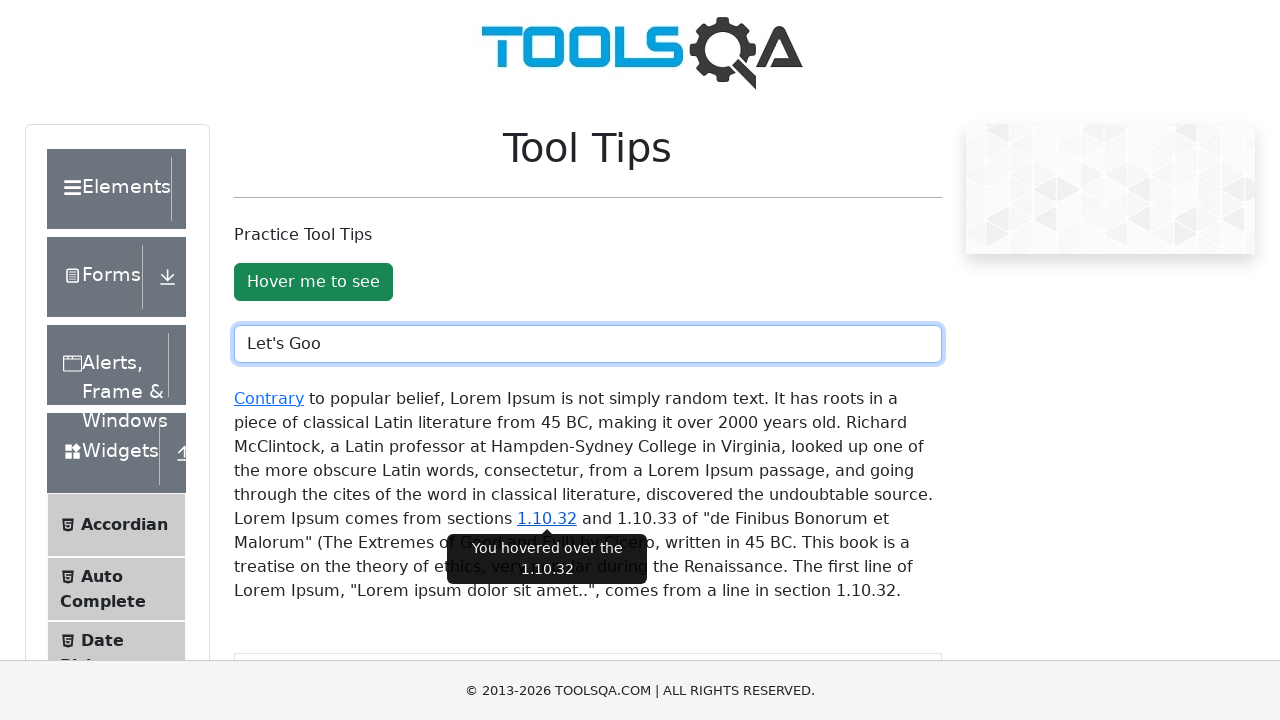